Tests modal dialog functionality by verifying it is initially hidden, becomes visible when opened, and hides again when closed

Starting URL: https://otus.home.kartushin.su/training.html

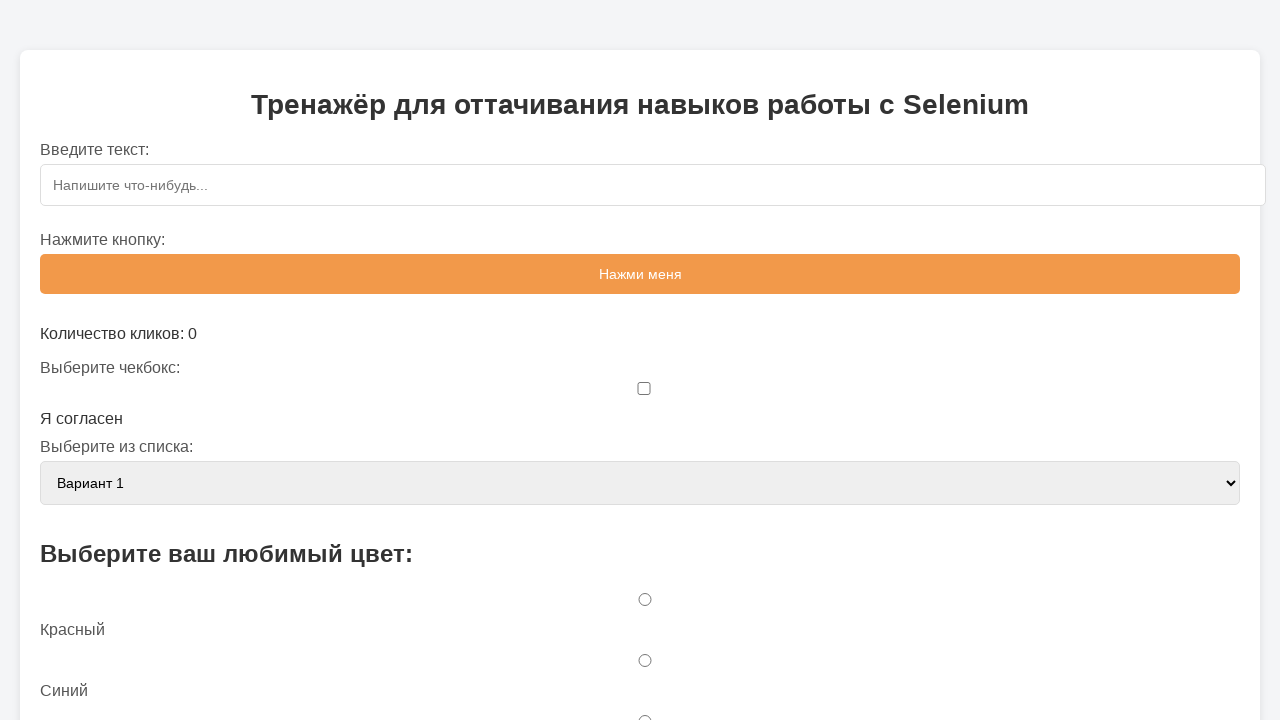

Located modal element with ID 'myModal'
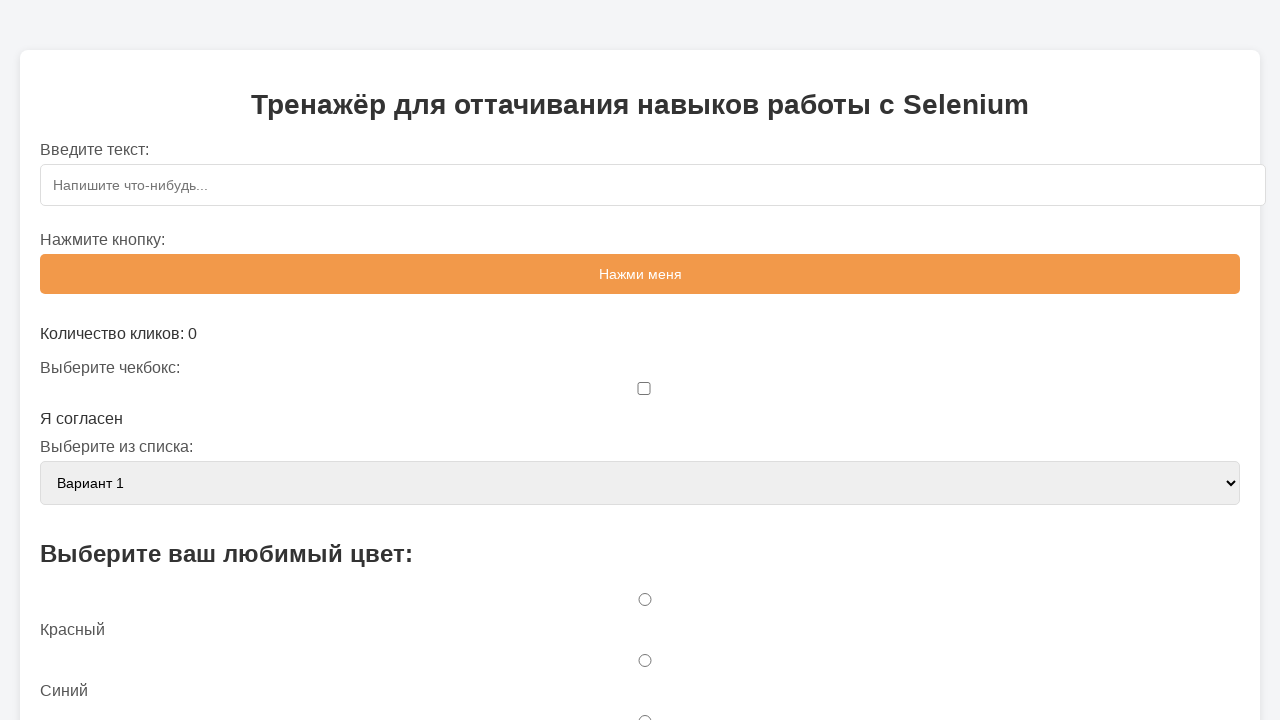

Verified modal is initially hidden
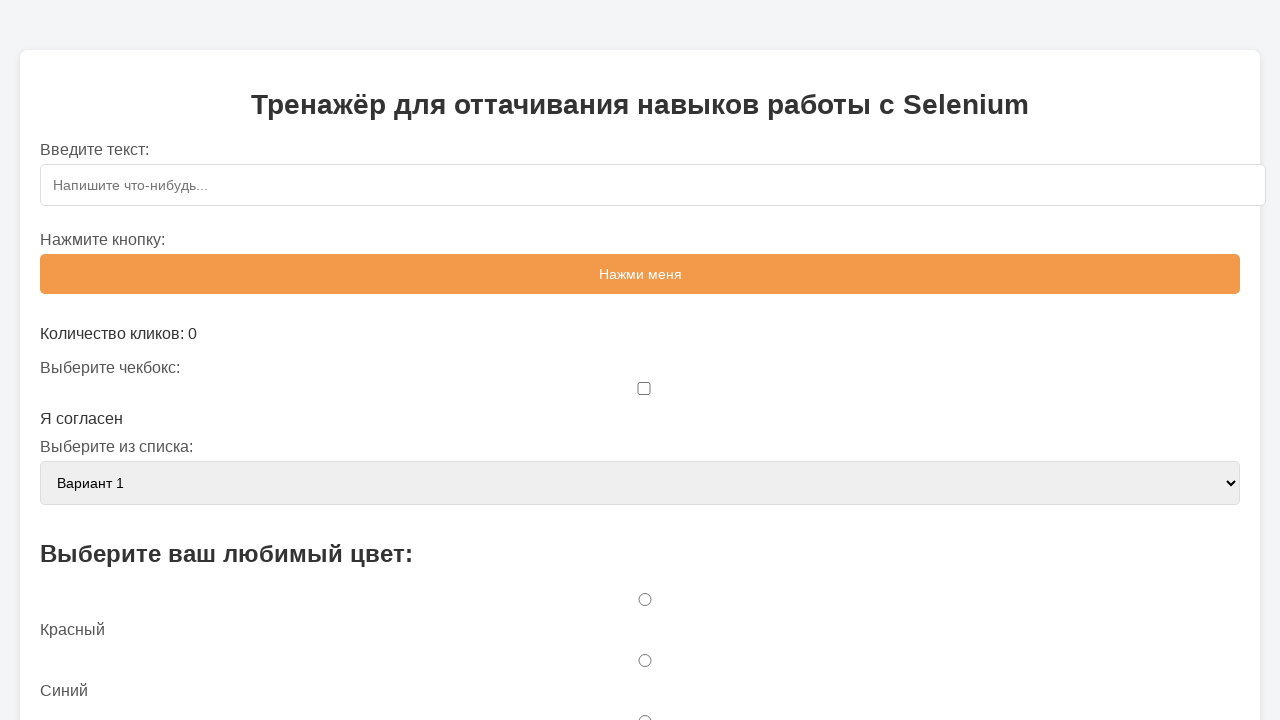

Clicked button to open modal at (640, 360) on #openModalBtn
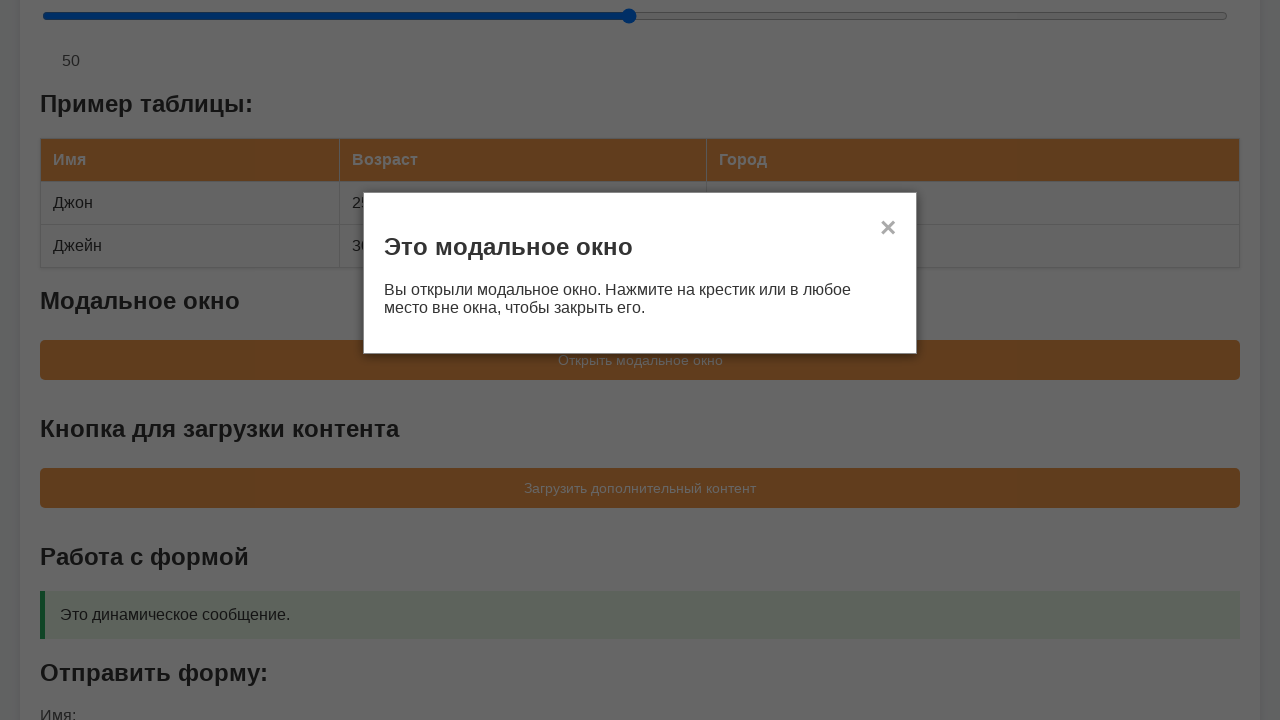

Modal became visible
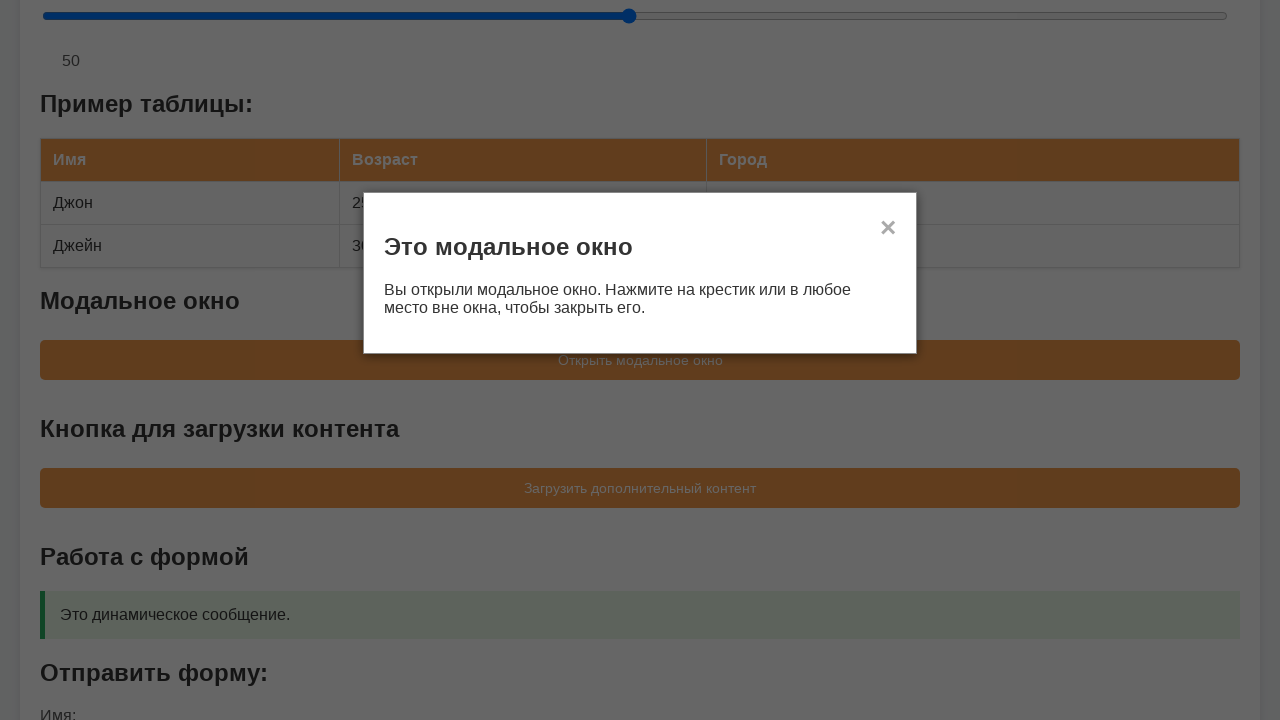

Verified modal is now visible after opening
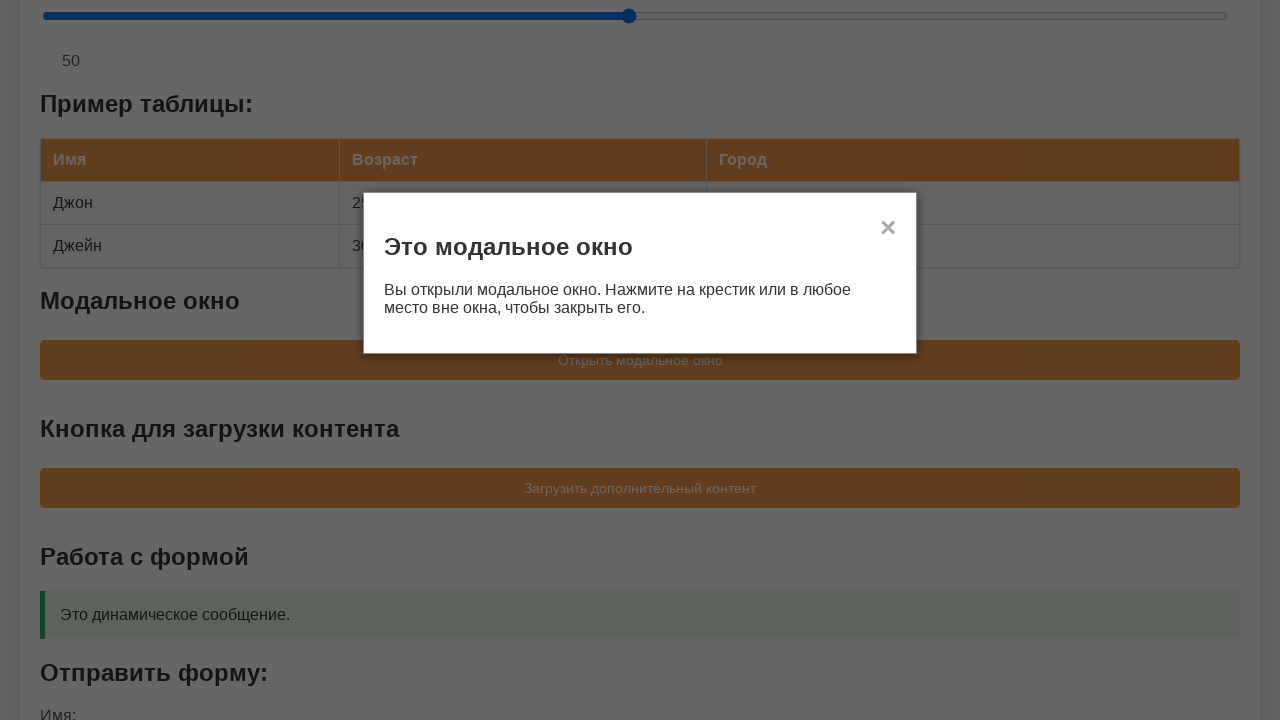

Clicked close button to hide modal at (888, 229) on #closeModal
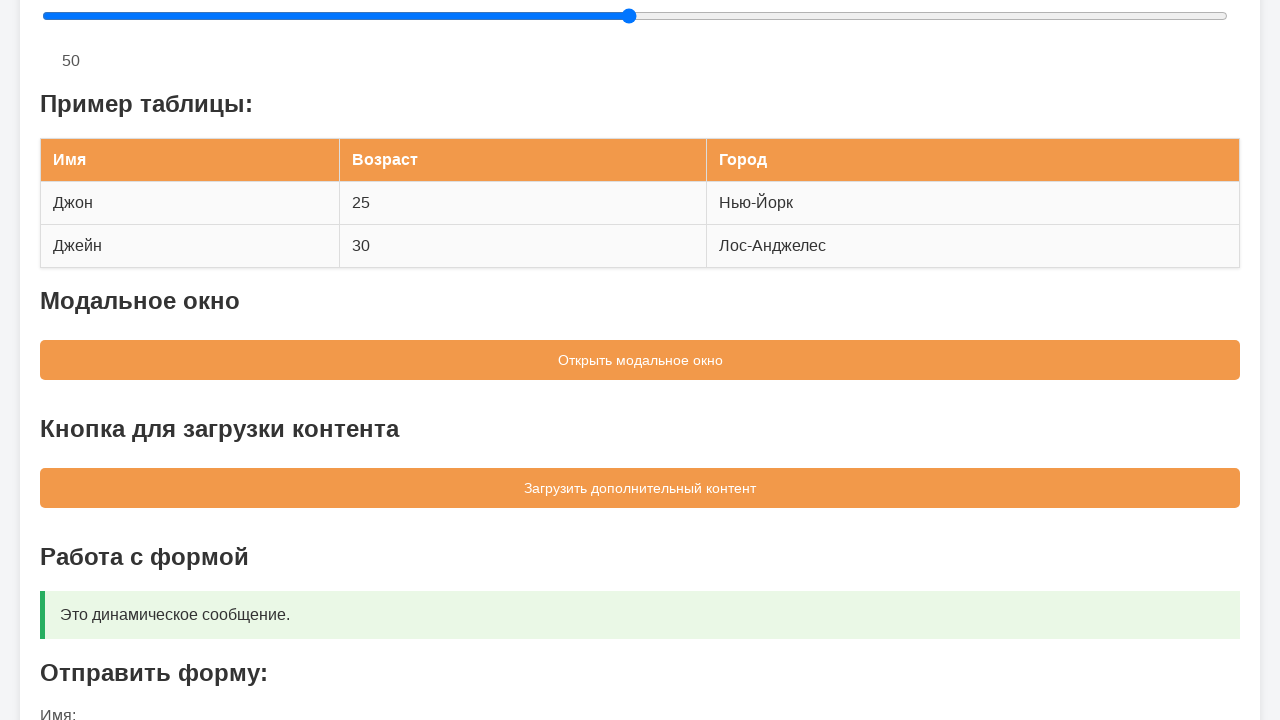

Modal became hidden
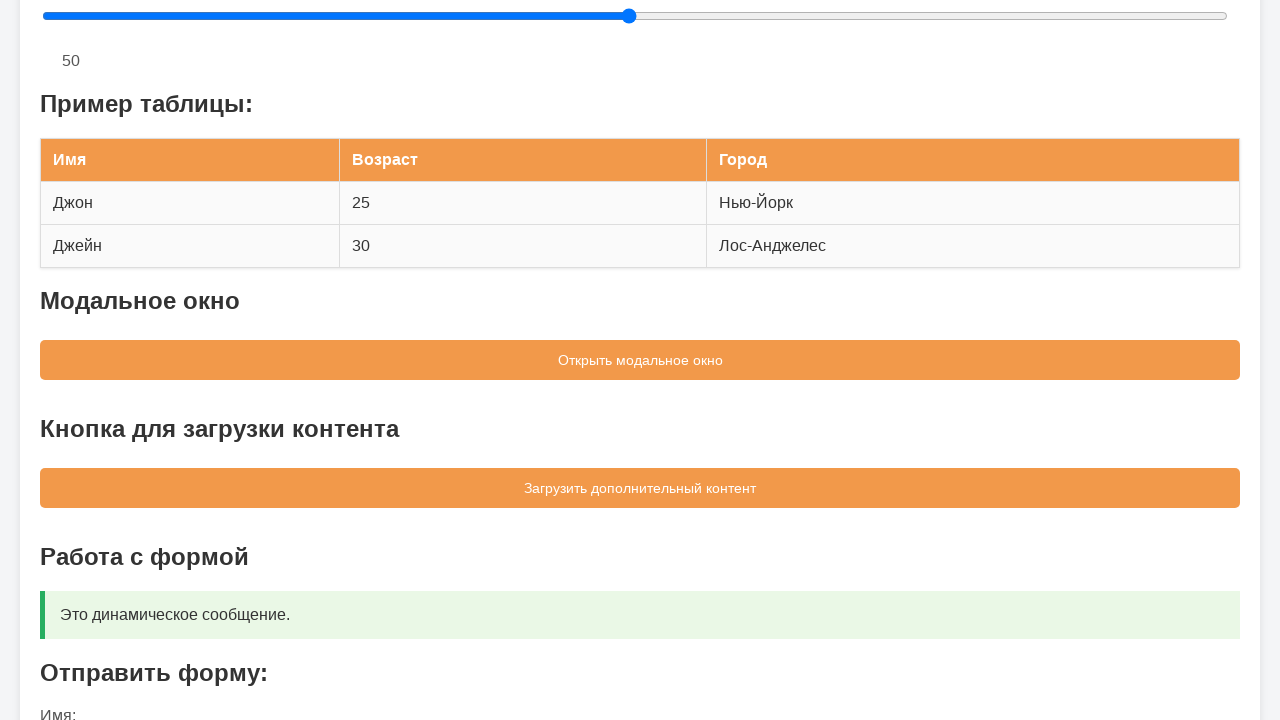

Verified modal is hidden after closing
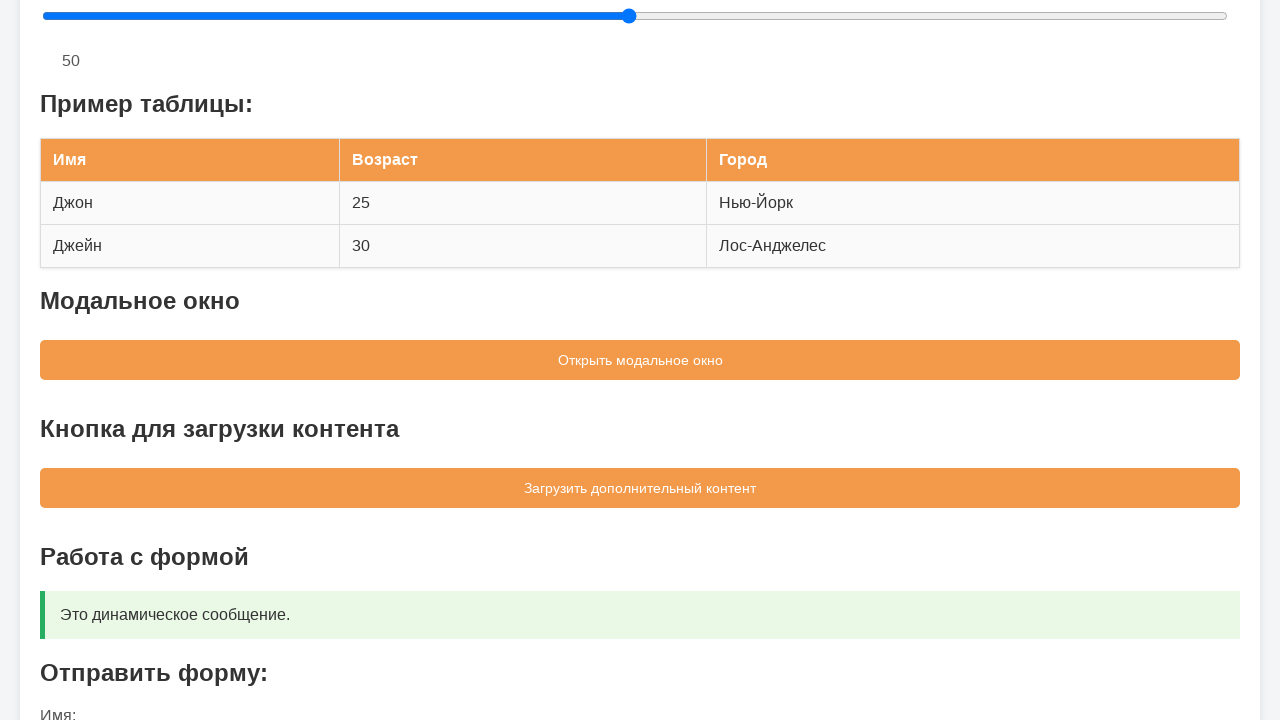

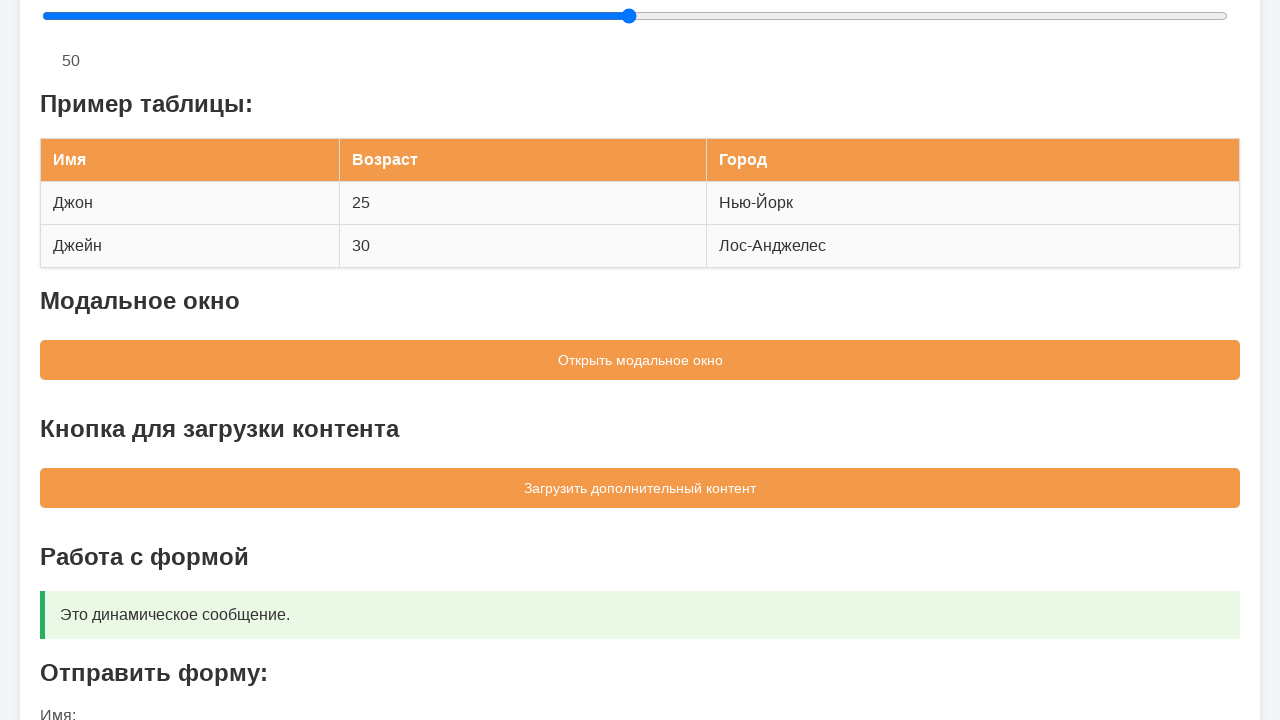